Tests JavaScript alert and confirm dialog handling by entering a name, triggering an alert, accepting it, then triggering a confirm dialog and dismissing it

Starting URL: https://rahulshettyacademy.com/AutomationPractice/

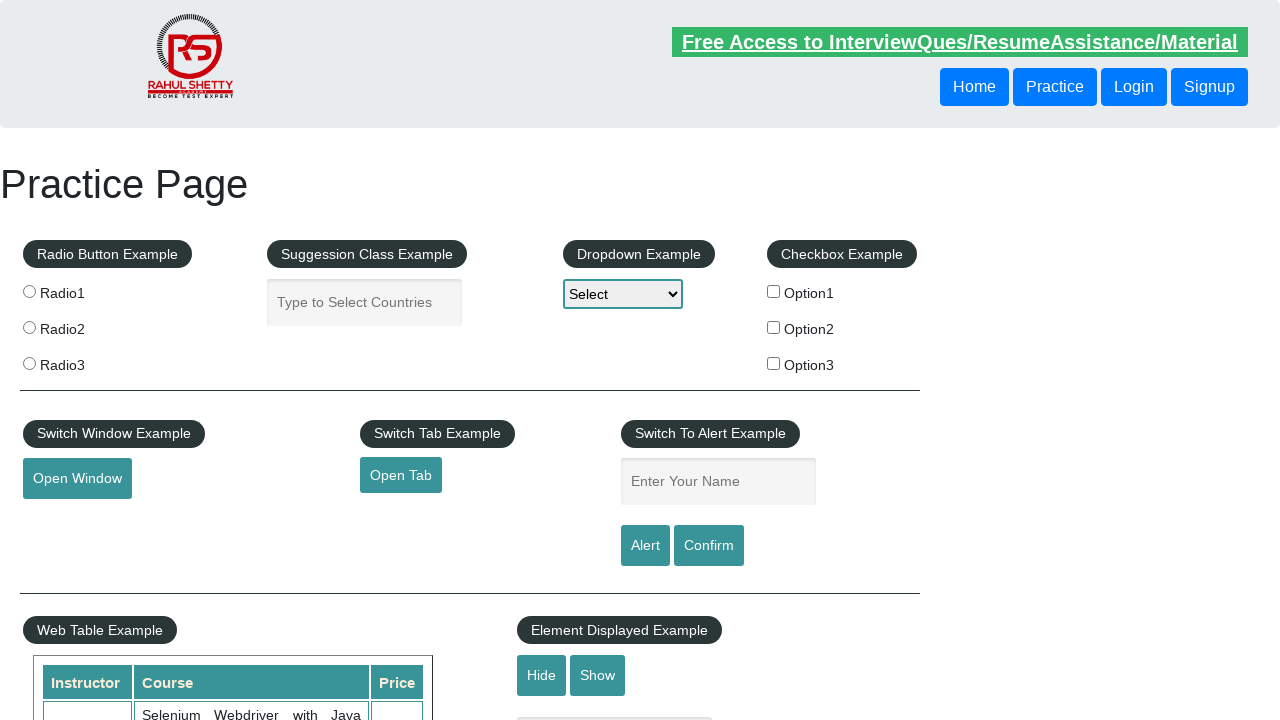

Navigated to Automation Practice page
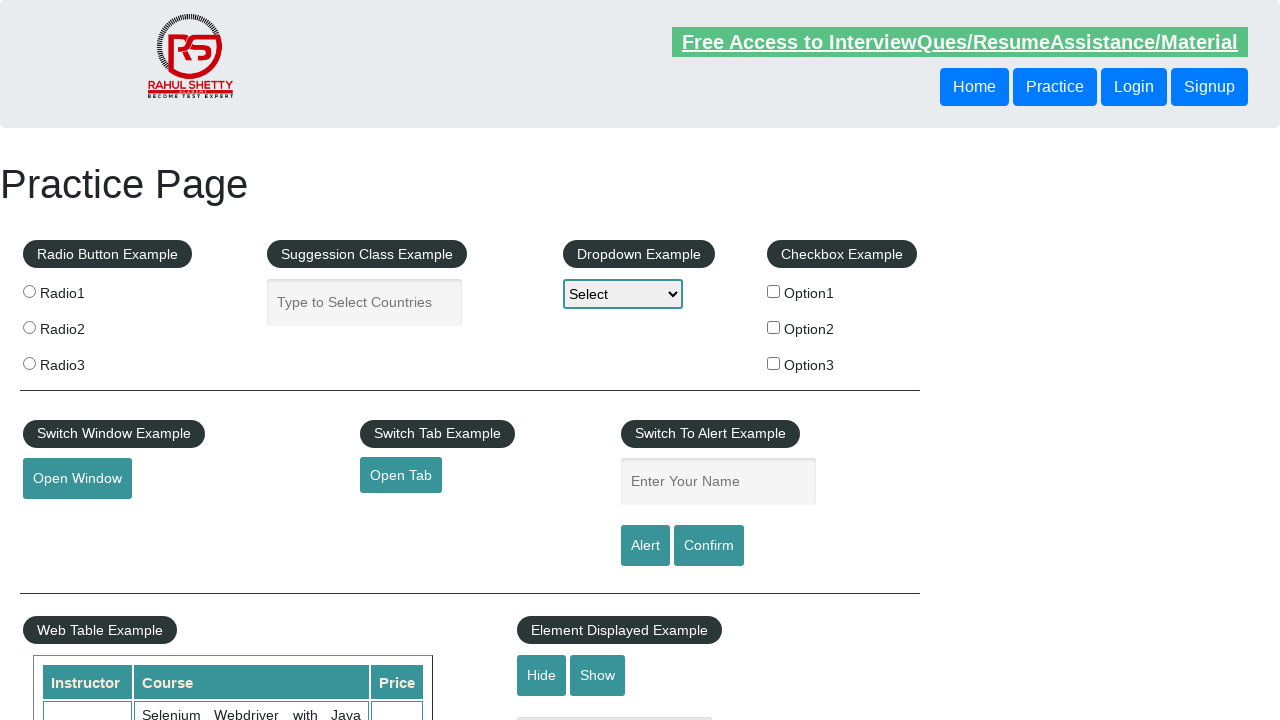

Filled name field with 'Ajit' on #name
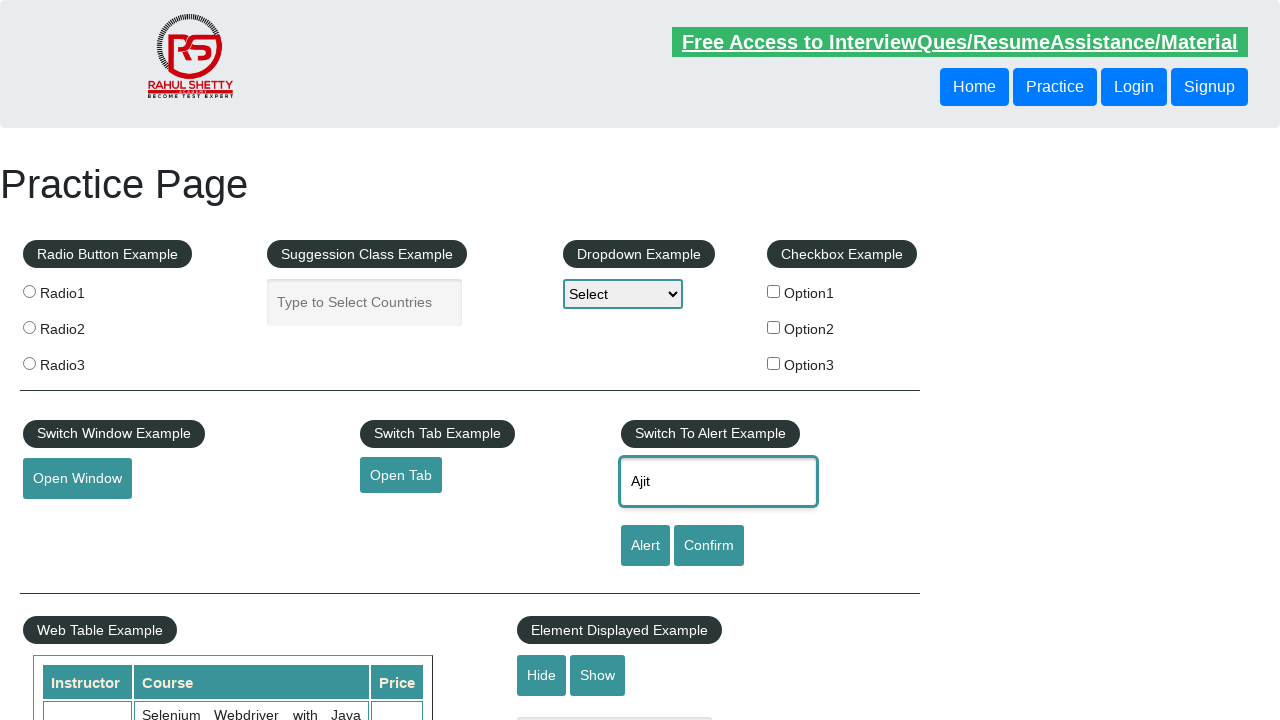

Clicked alert button to trigger JavaScript alert at (645, 546) on #alertbtn
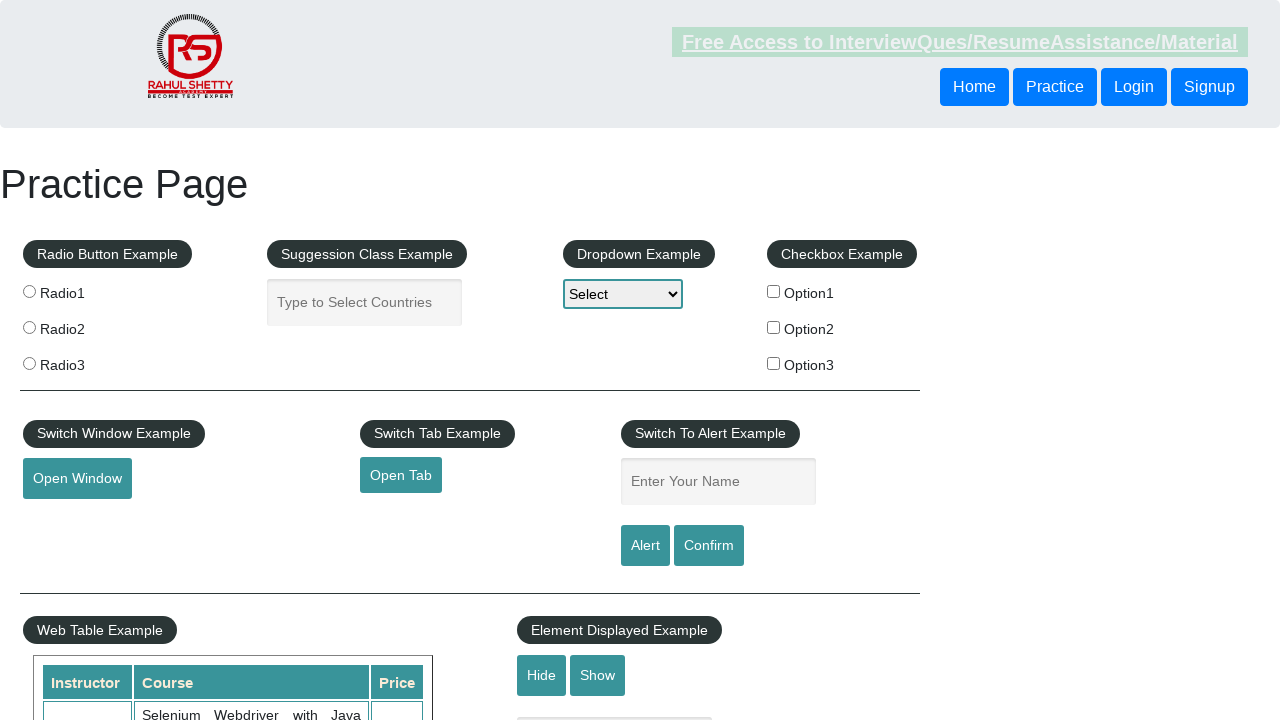

Set up dialog handler to accept alert
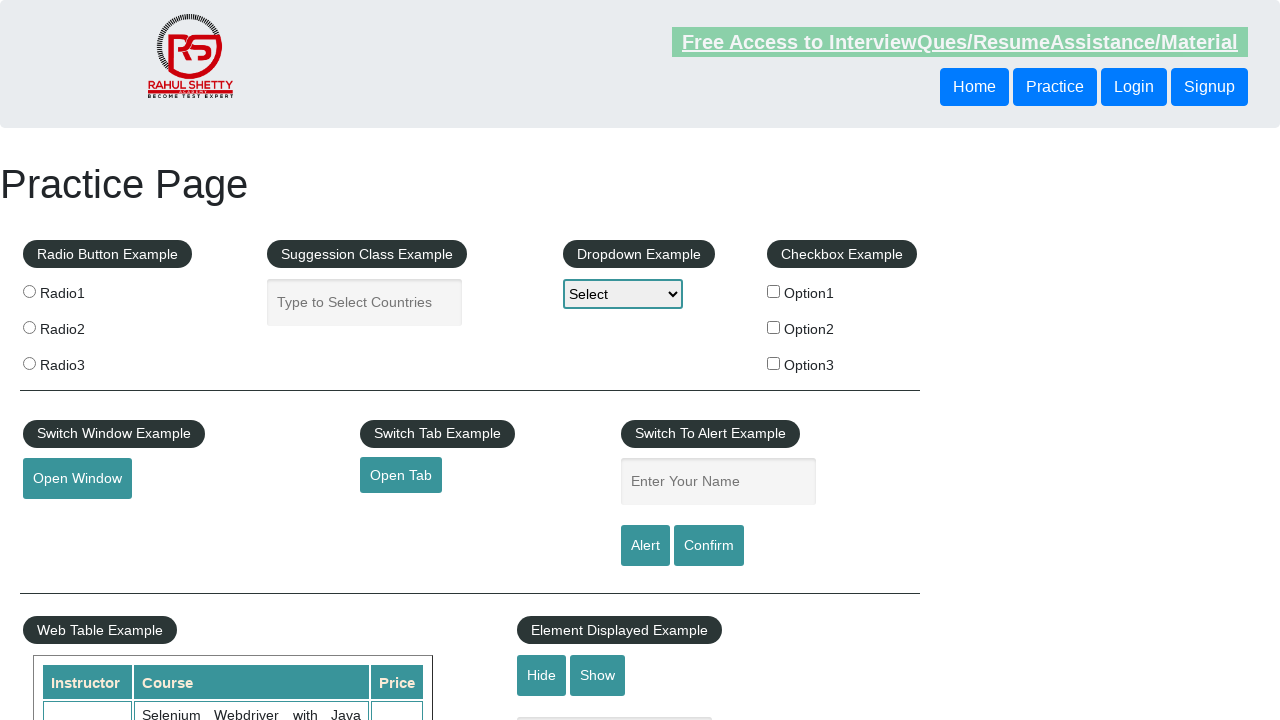

Clicked confirm button to trigger confirm dialog at (709, 546) on #confirmbtn
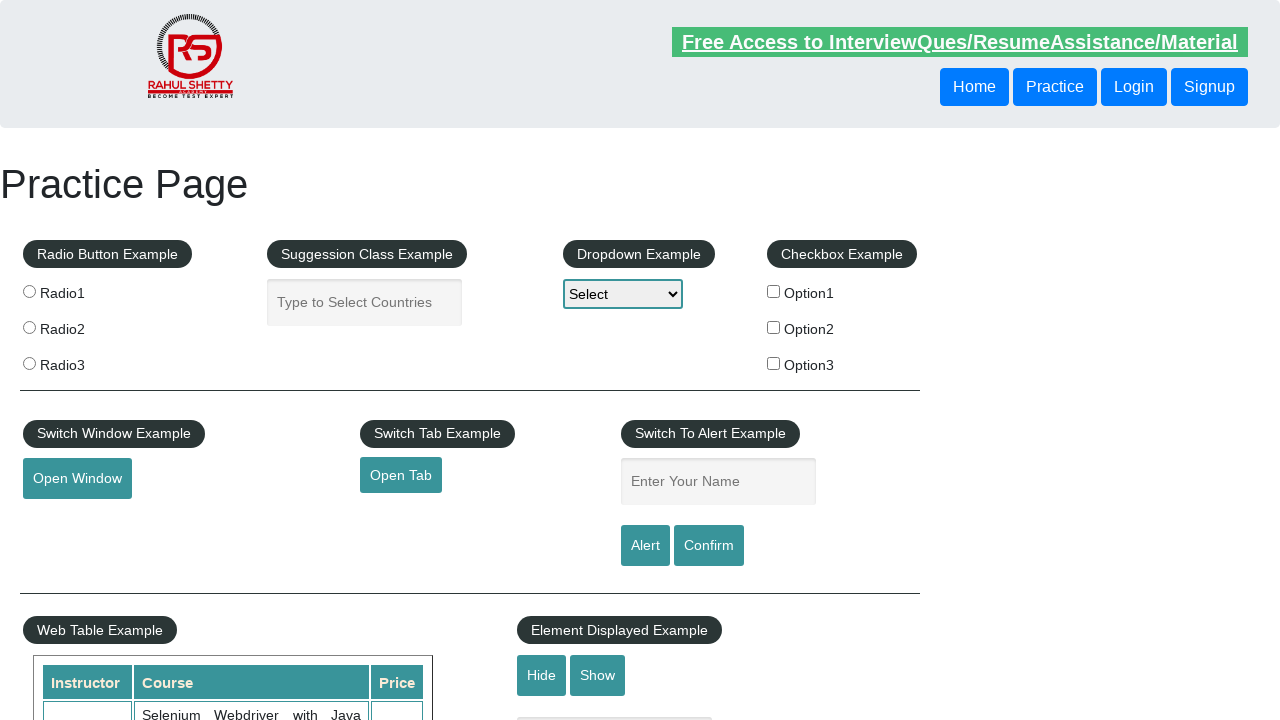

Set up dialog handler to dismiss confirm dialog
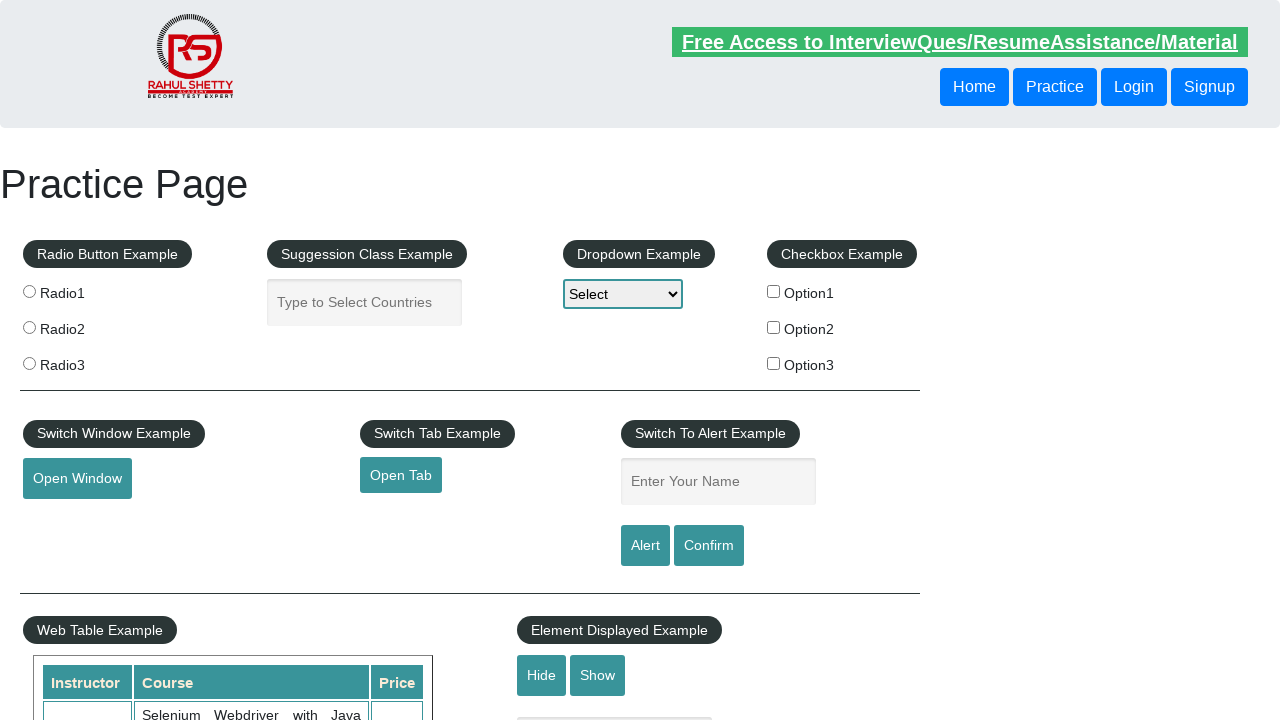

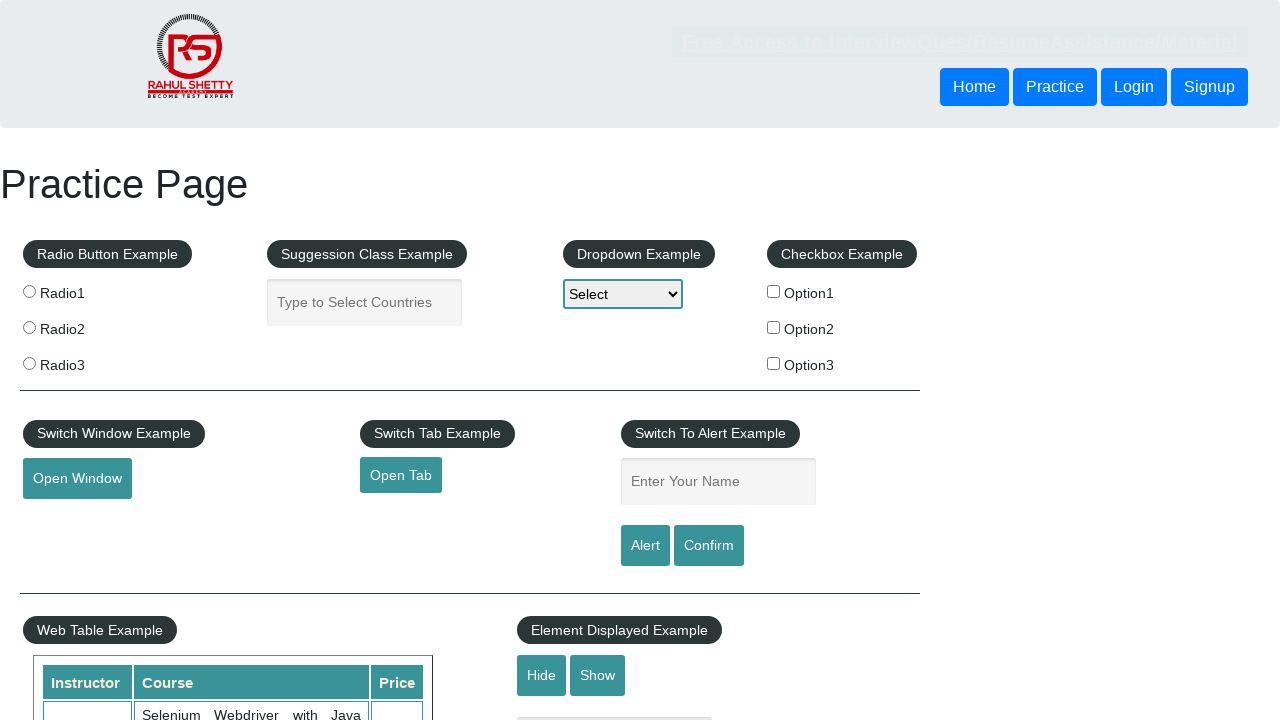